Tests that clicking the JS Alert button displays an alert with the expected text "I am a JS Alert"

Starting URL: https://the-internet.herokuapp.com/

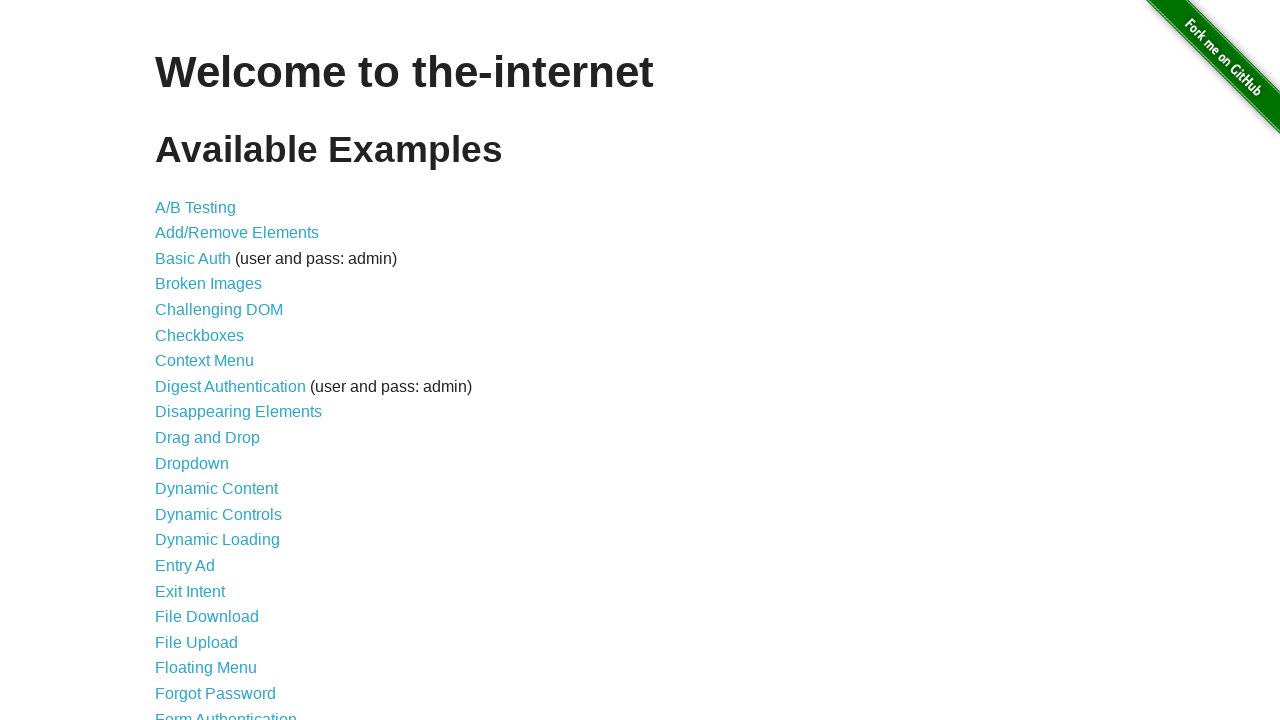

Clicked JavaScript Alerts link at (214, 361) on a[href='/javascript_alerts']
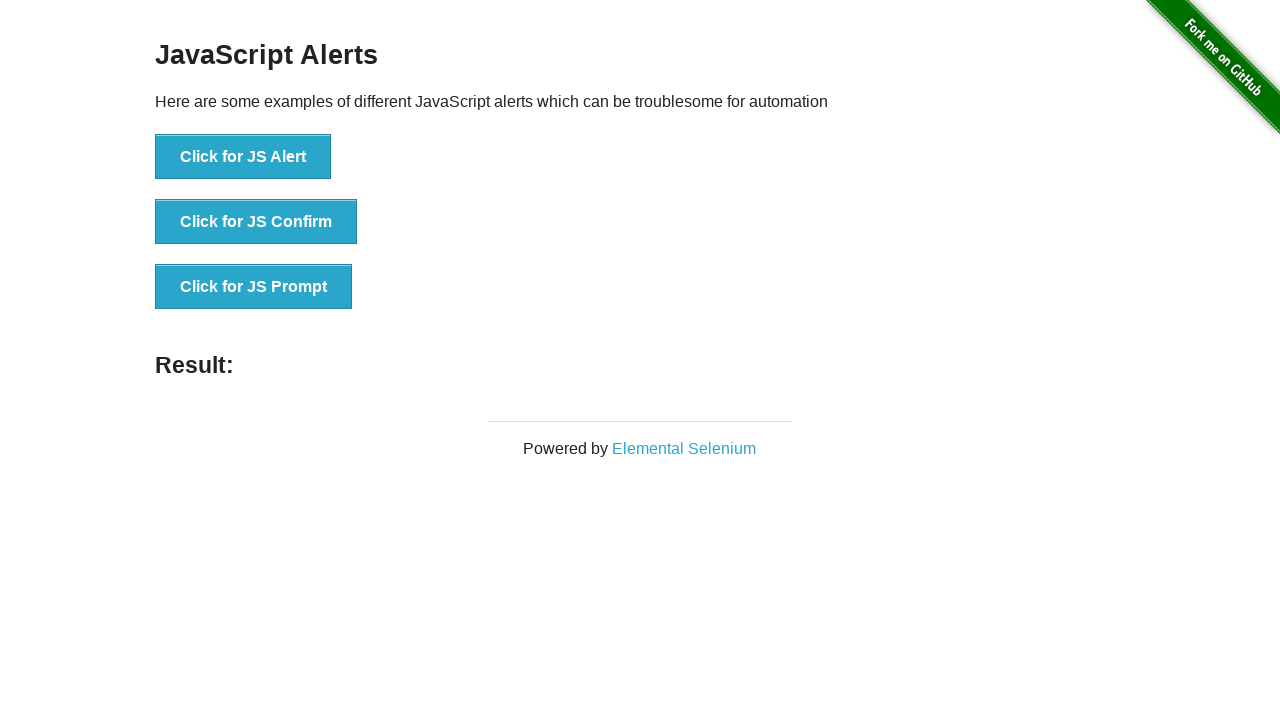

Clicked JS Alert button at (243, 157) on button[onclick='jsAlert()']
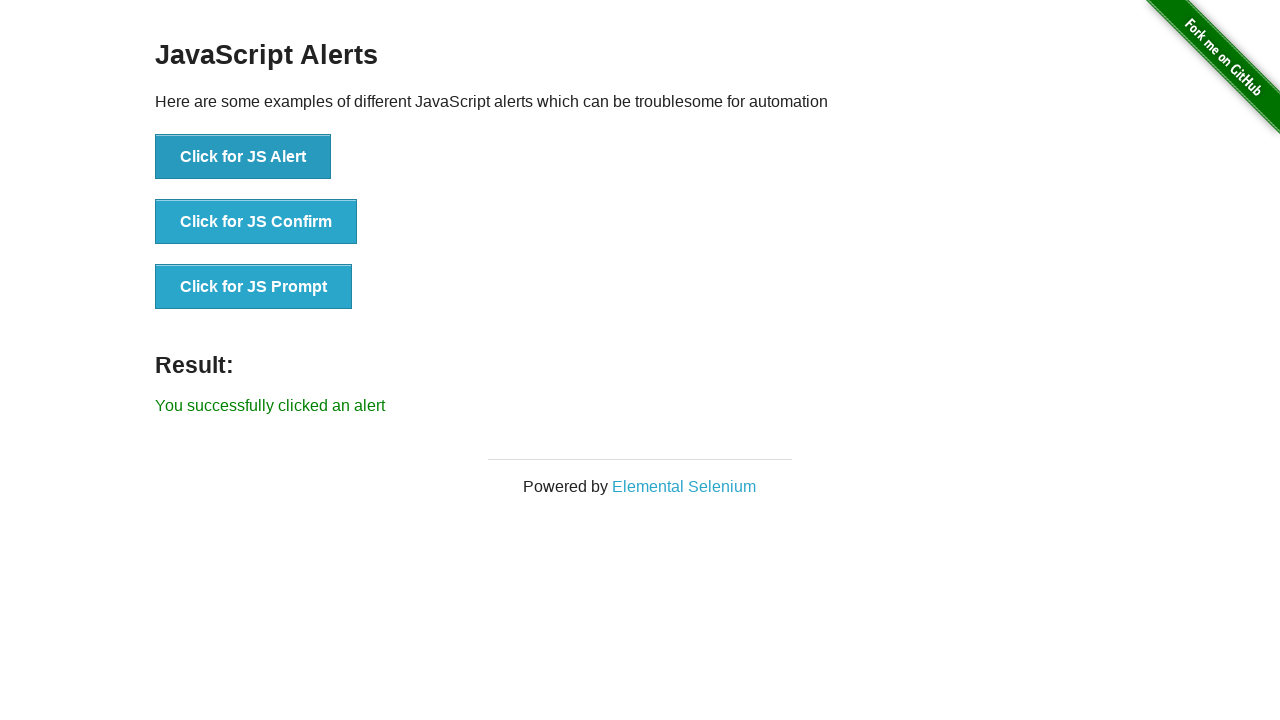

Set up dialog handler to accept alert
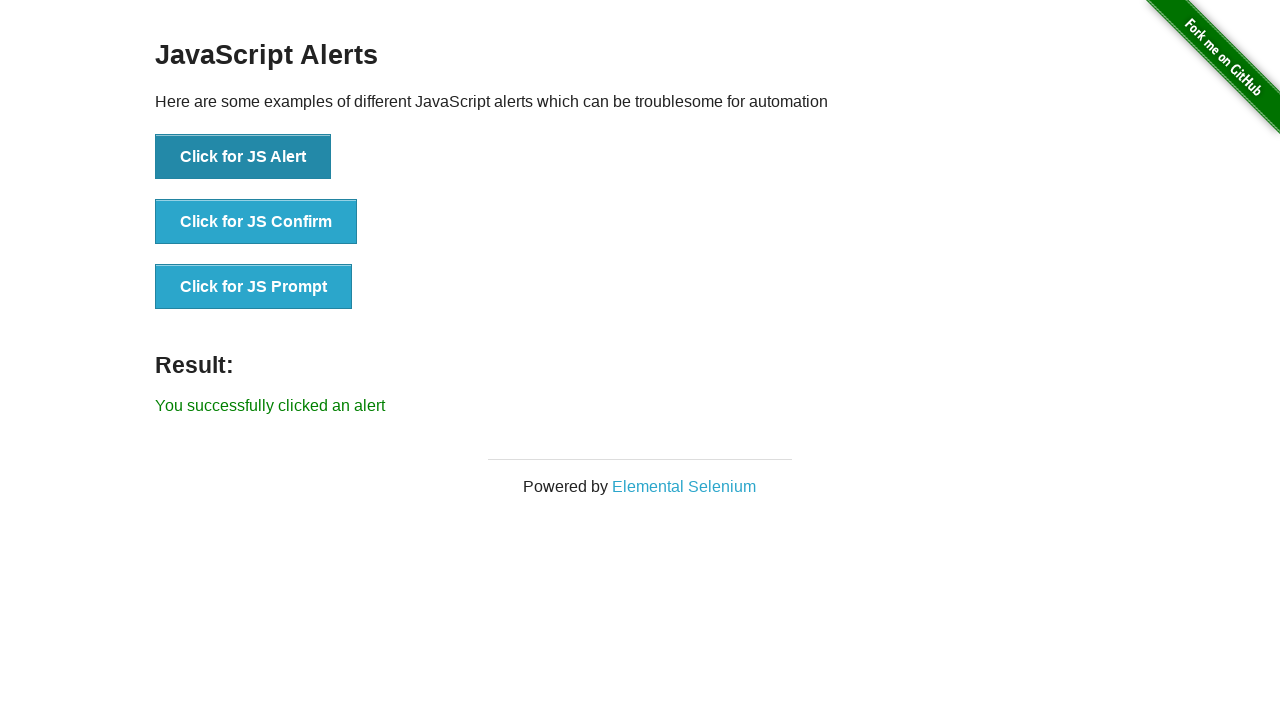

Retrieved alert result text: 'You successfully clicked an alert'
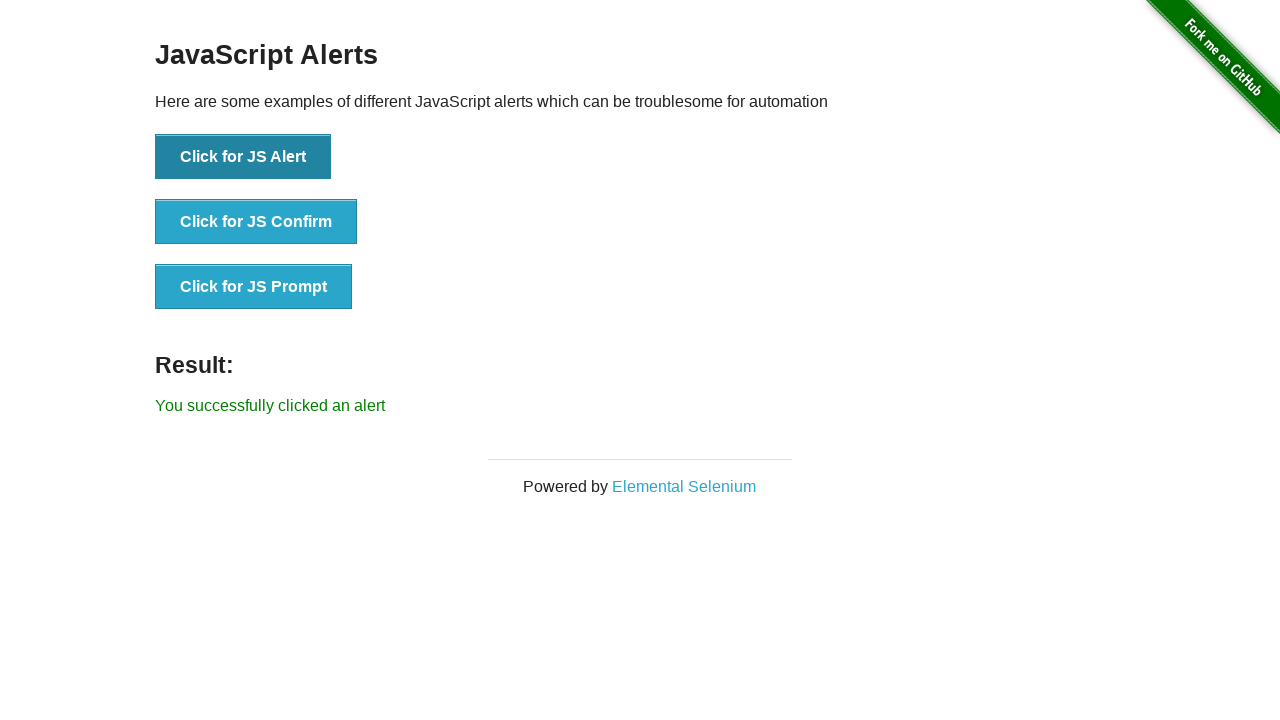

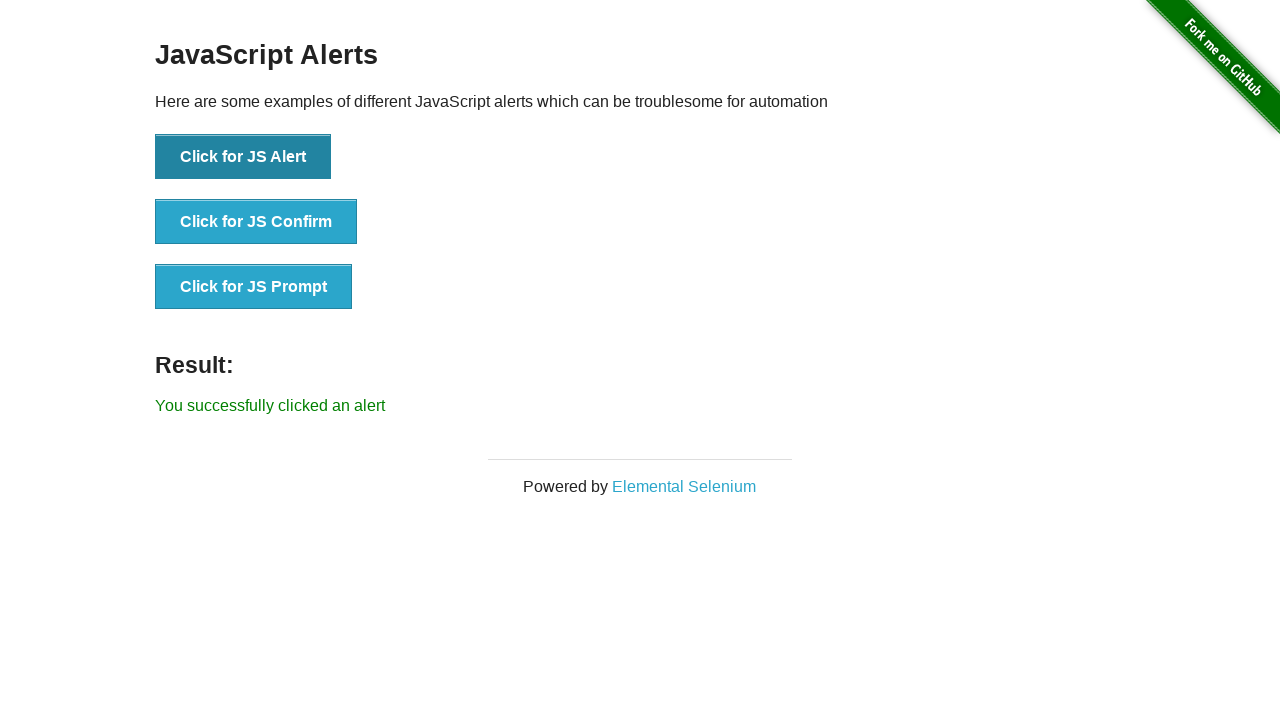